Tests a wait/verify functionality by clicking a verify button and checking that a success message appears

Starting URL: http://suninjuly.github.io/wait1.html

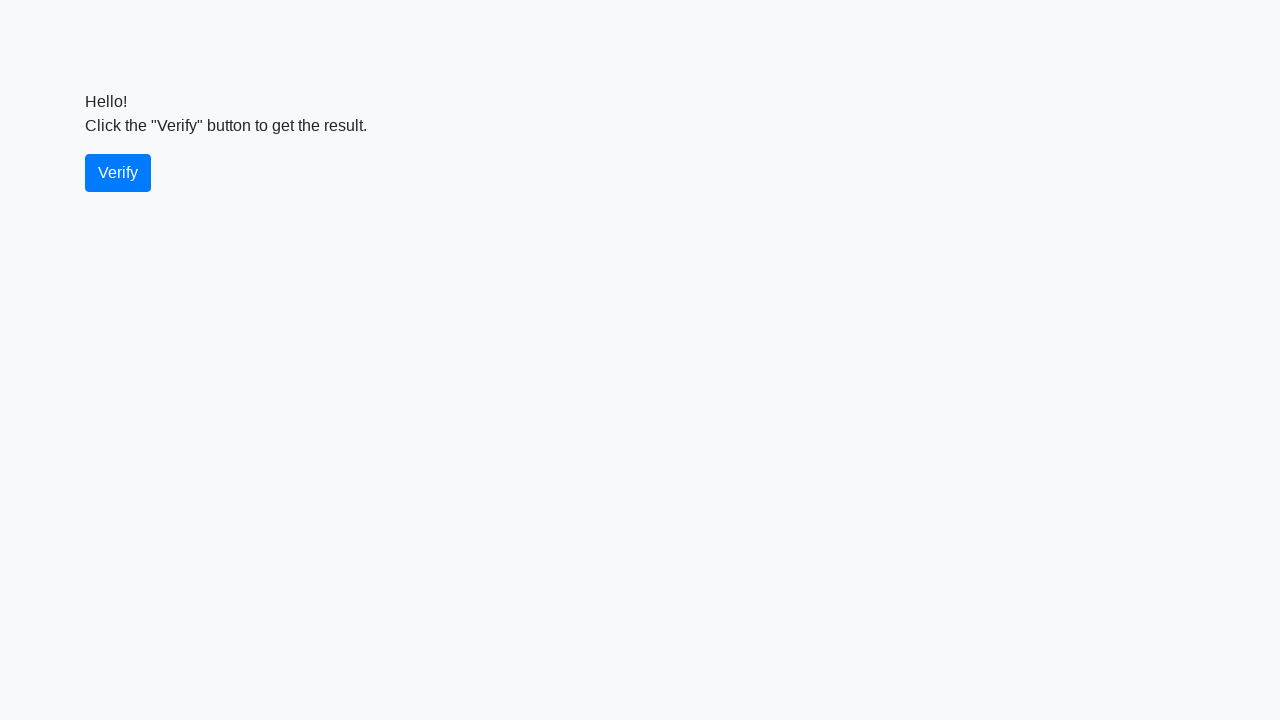

Waited for verify button to be available
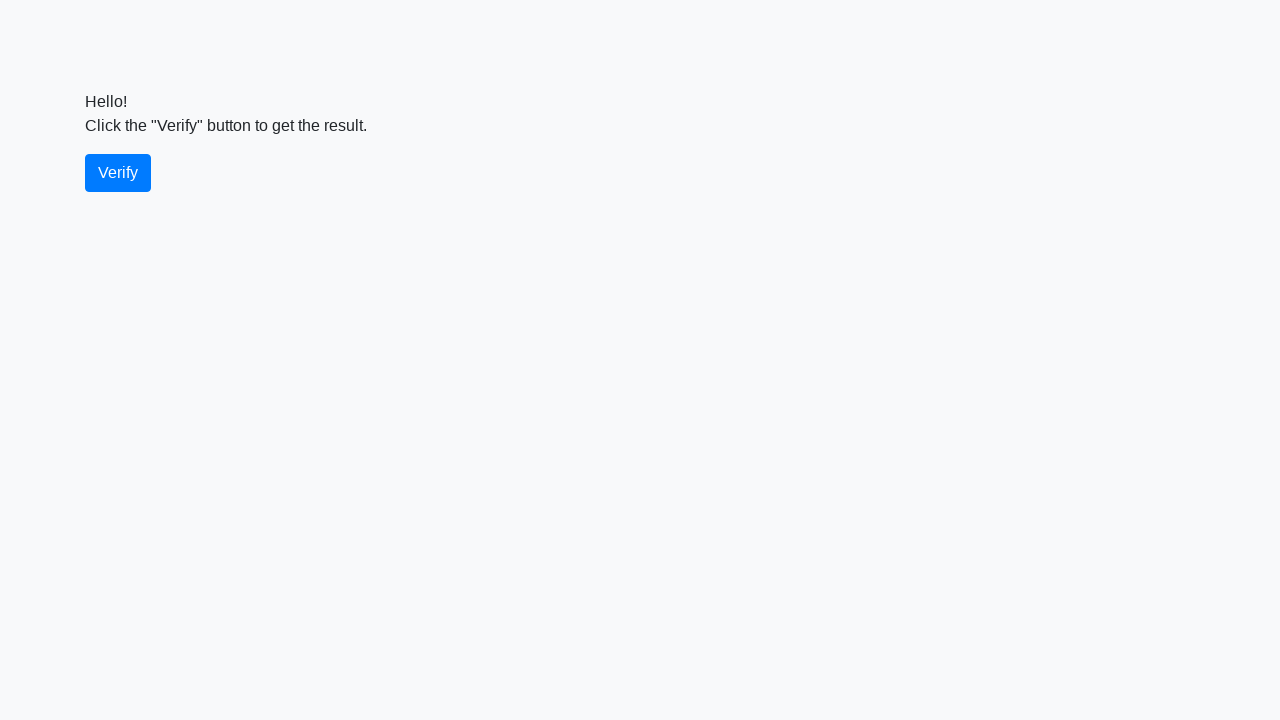

Clicked the verify button at (118, 173) on #verify
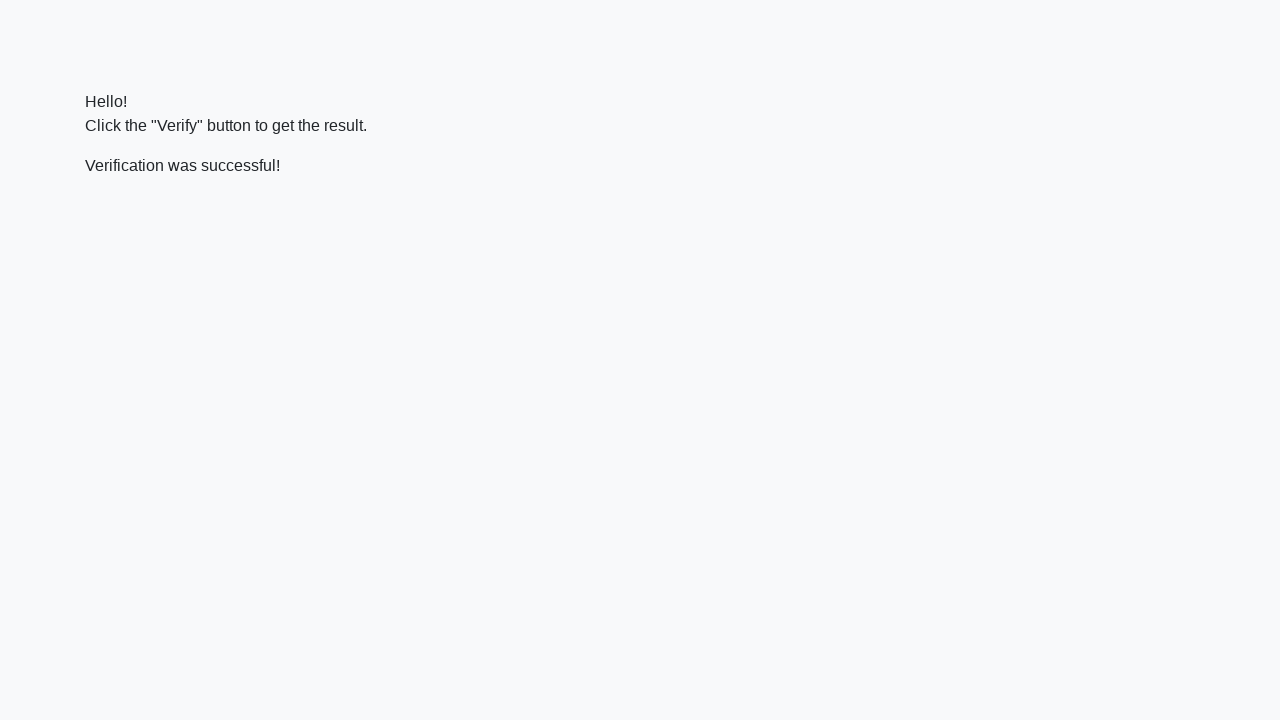

Waited for verification message to appear
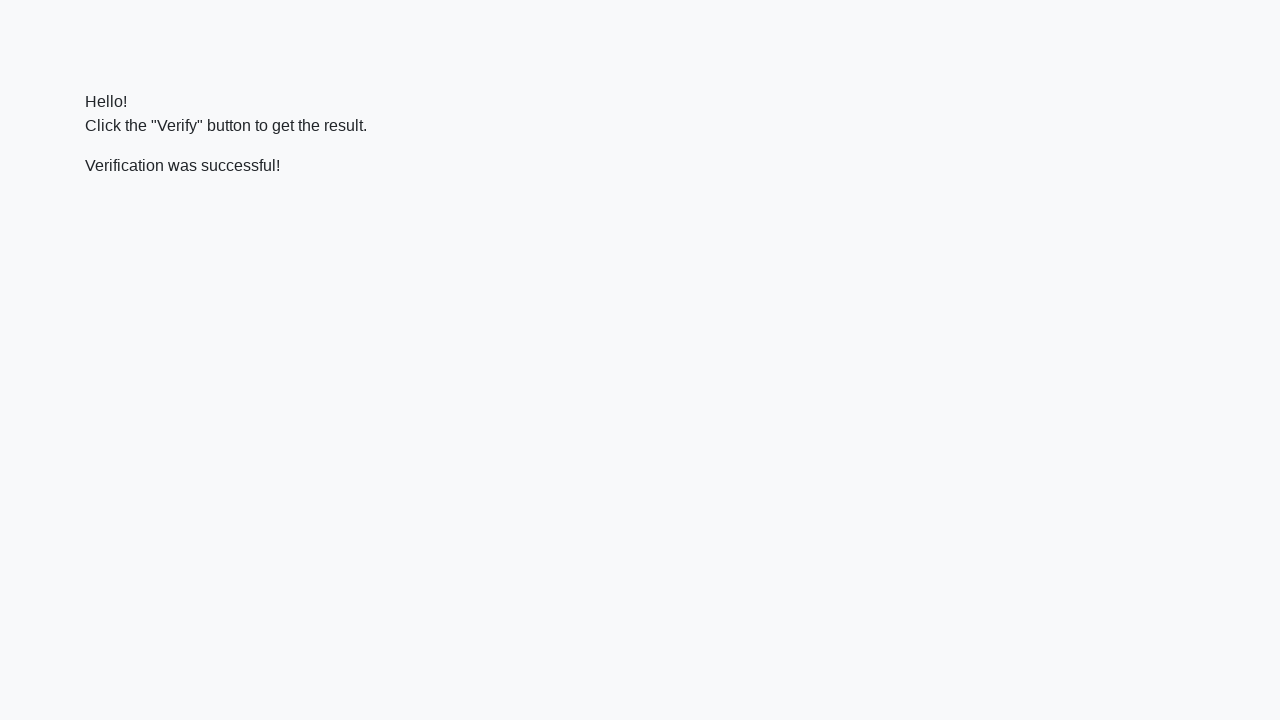

Located the verification message element
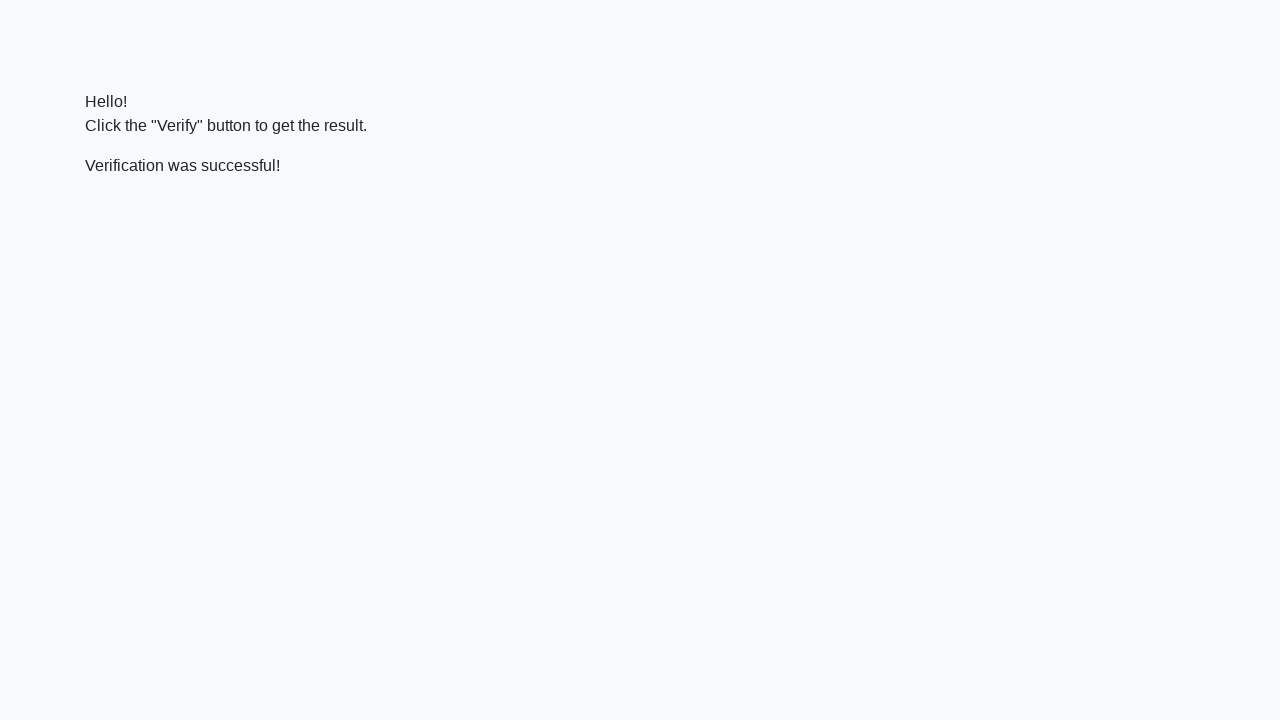

Verified that success message contains 'successful'
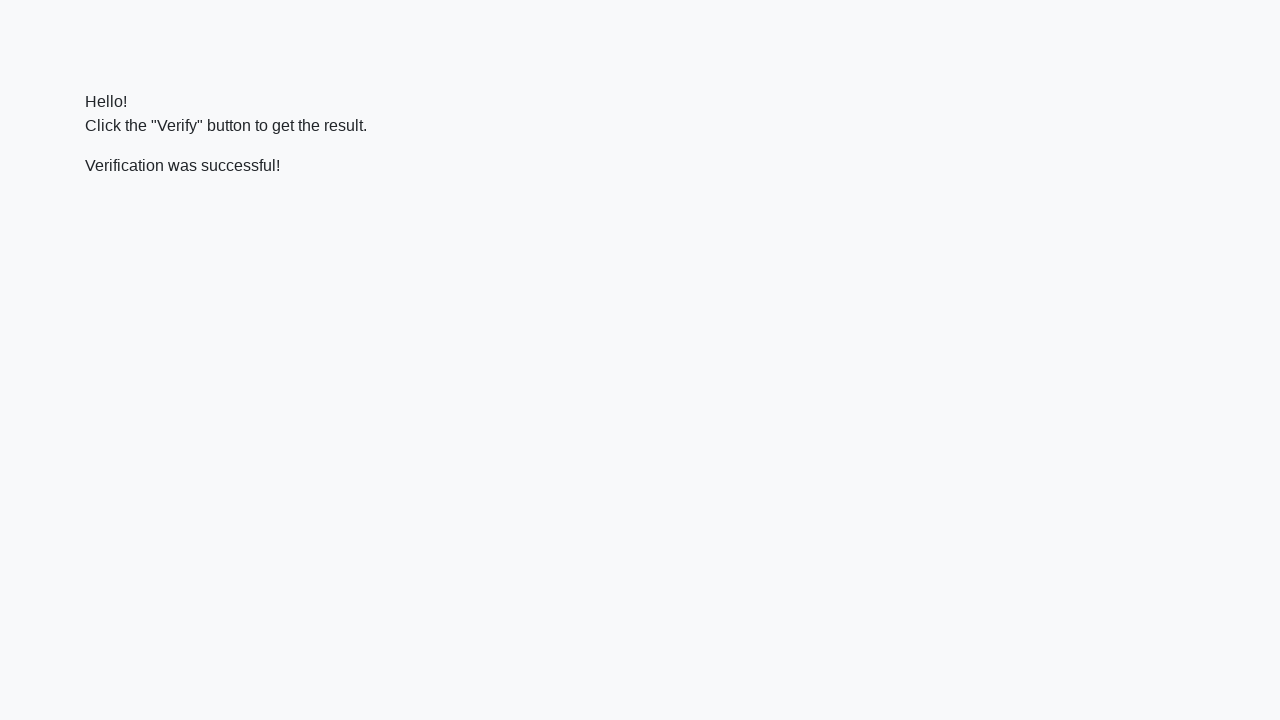

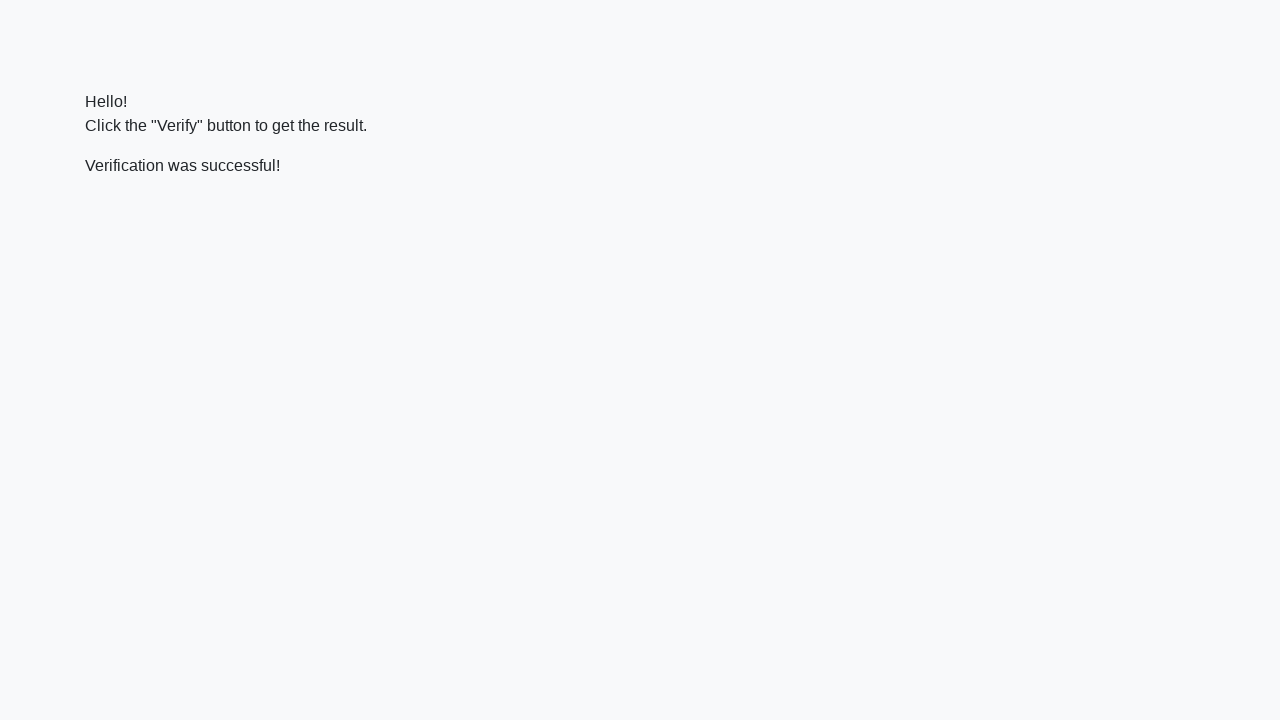